Tests dropdown selection by clicking through each dropdown option sequentially

Starting URL: https://rahulshettyacademy.com/AutomationPractice/

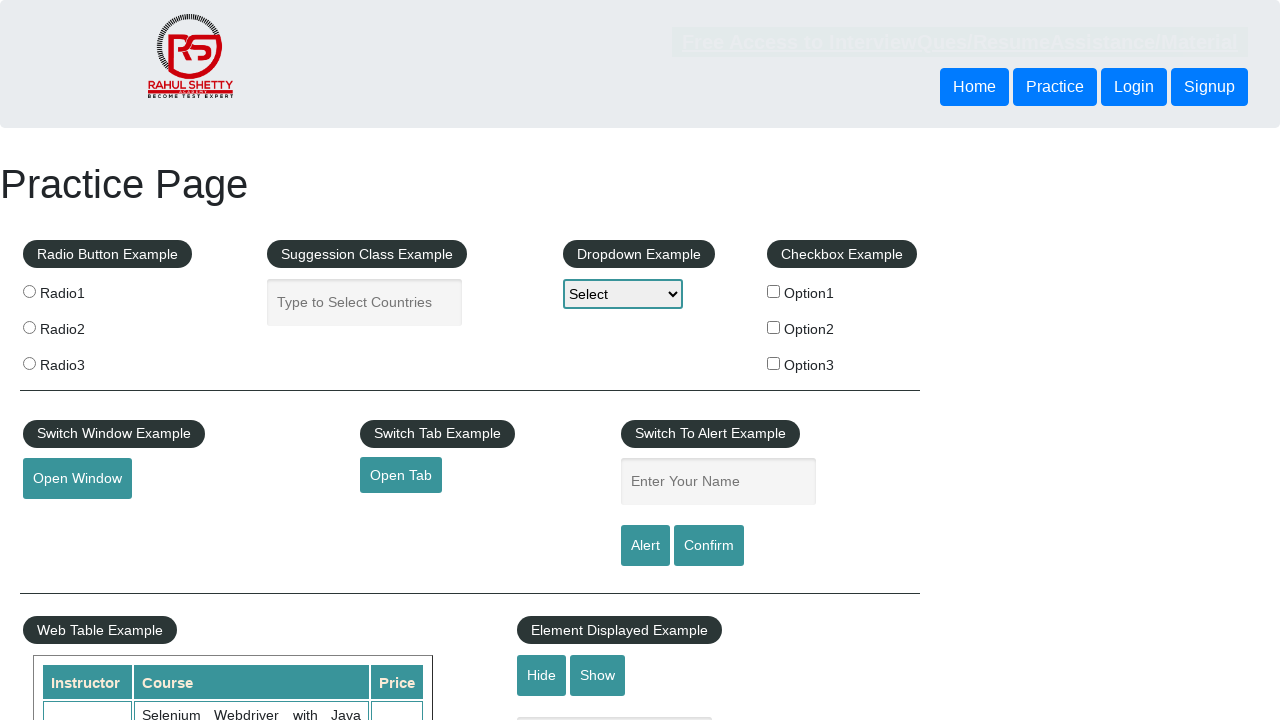

Clicked dropdown to open it at (623, 294) on select[name='dropdown-class-example']
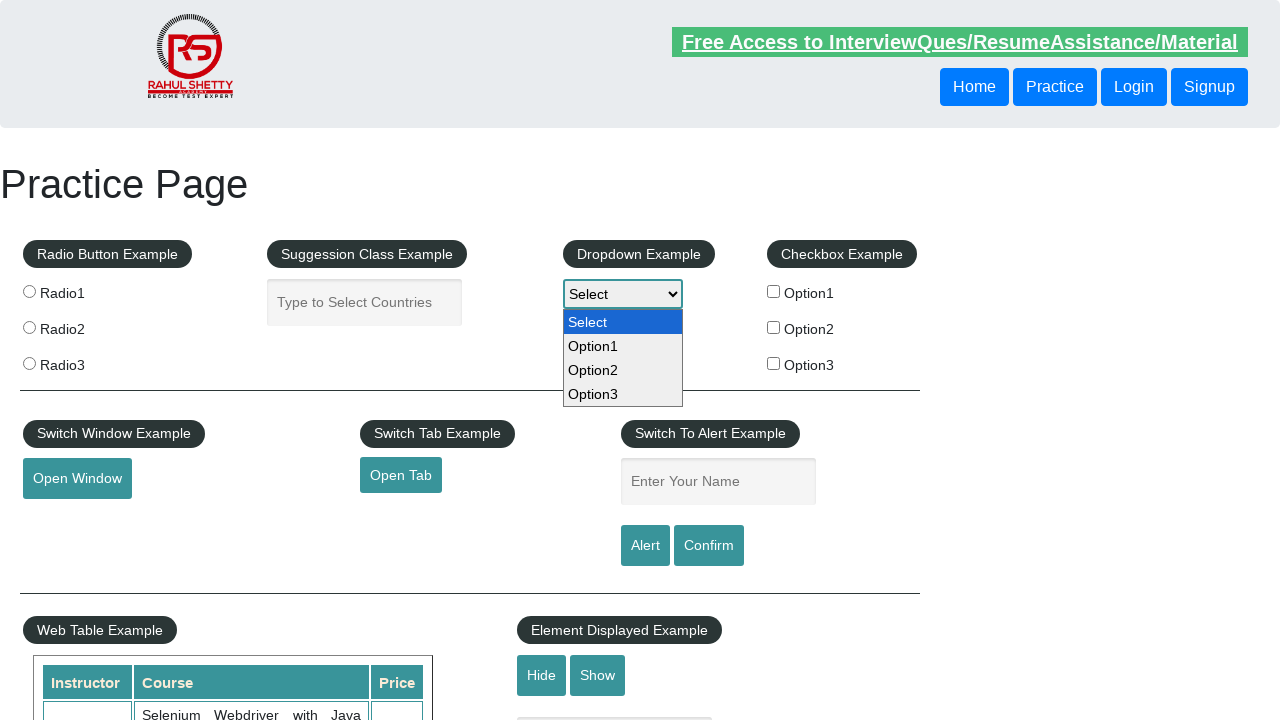

Selected option1 from dropdown on select[name='dropdown-class-example']
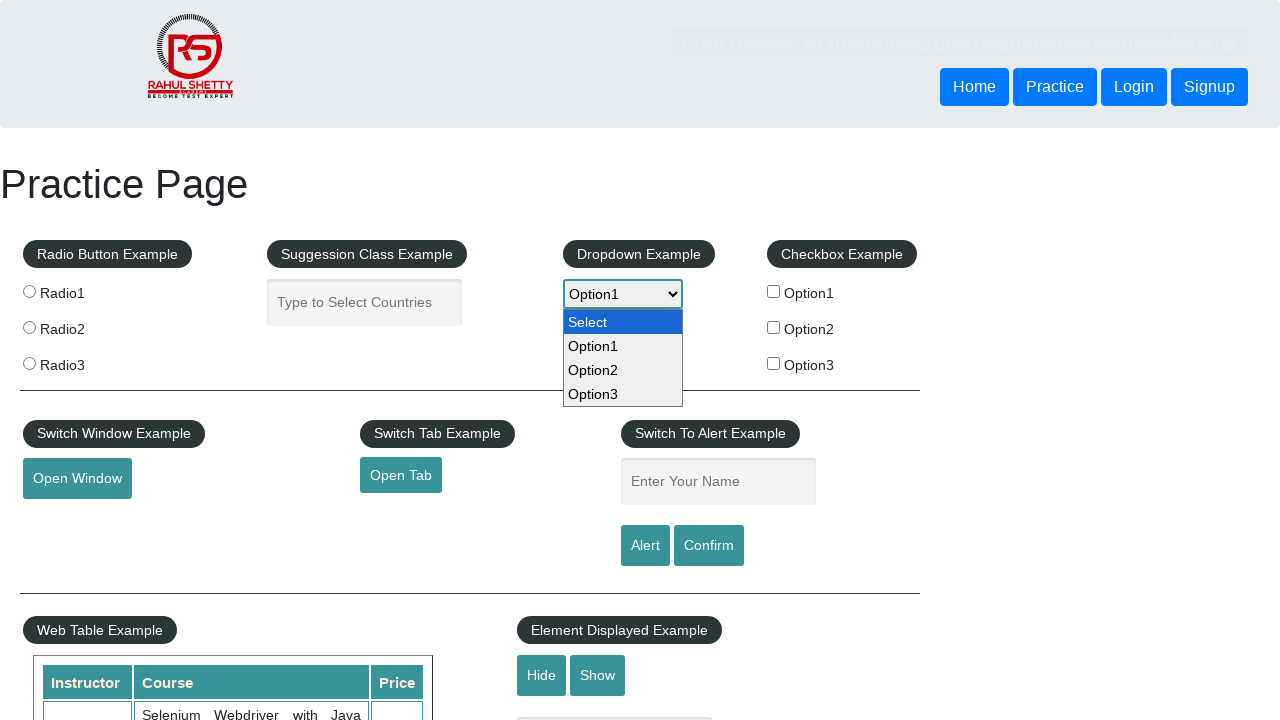

Waited 1000ms after selecting option1
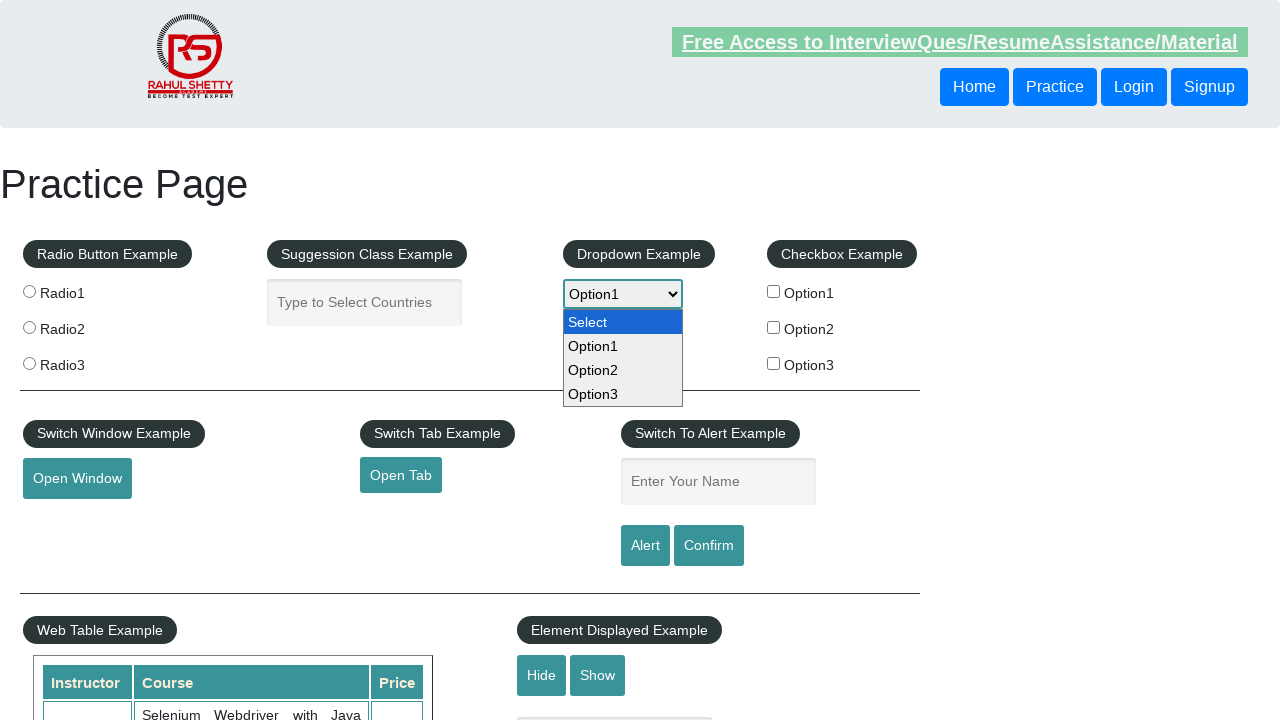

Selected option2 from dropdown on select[name='dropdown-class-example']
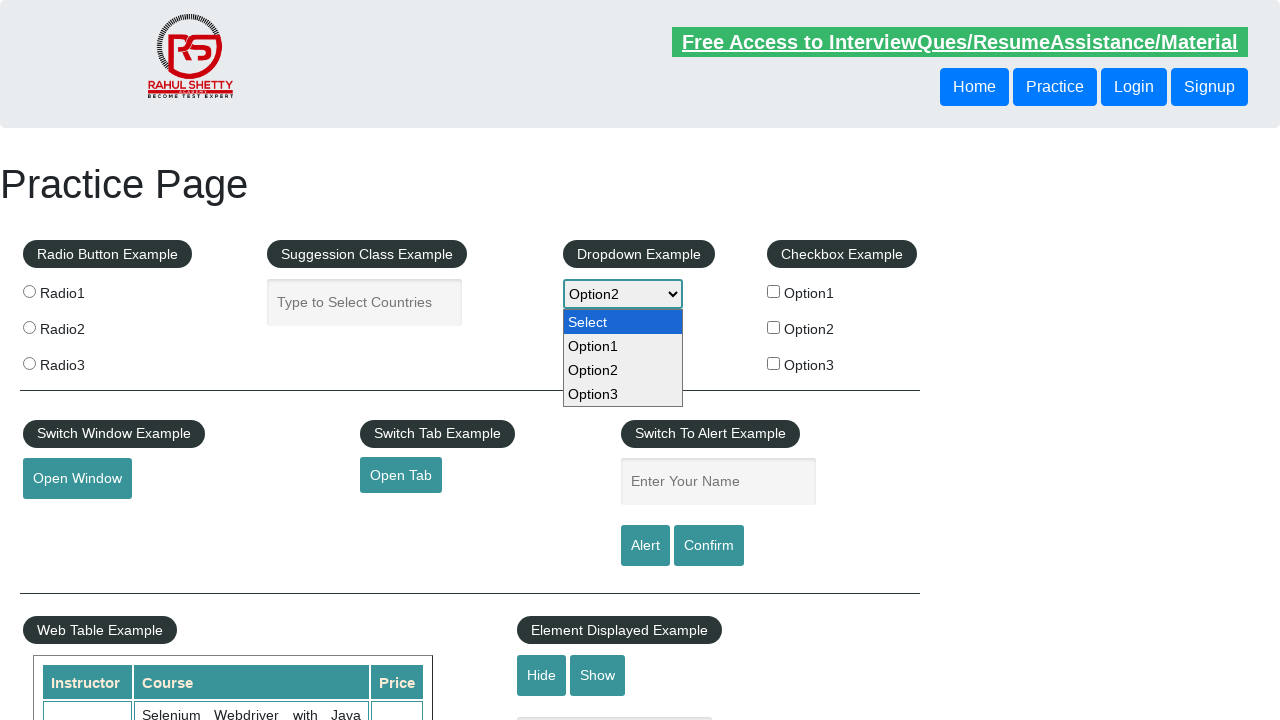

Waited 1000ms after selecting option2
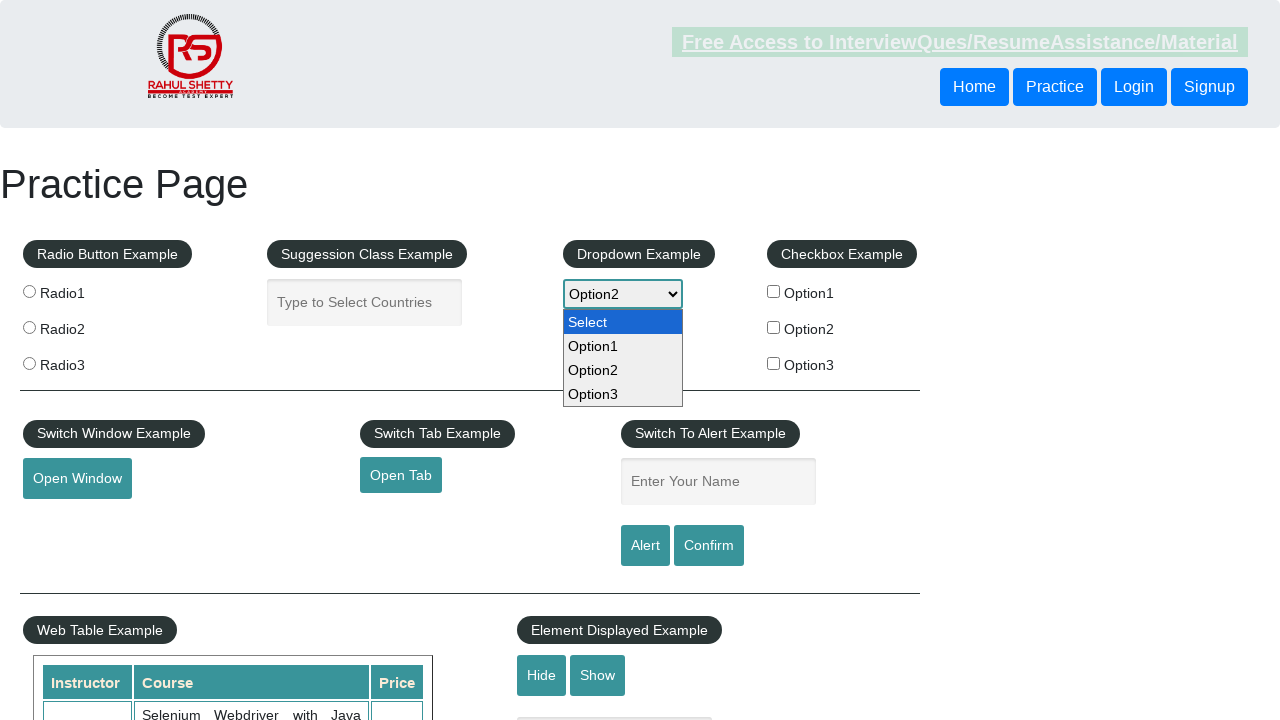

Selected option3 from dropdown on select[name='dropdown-class-example']
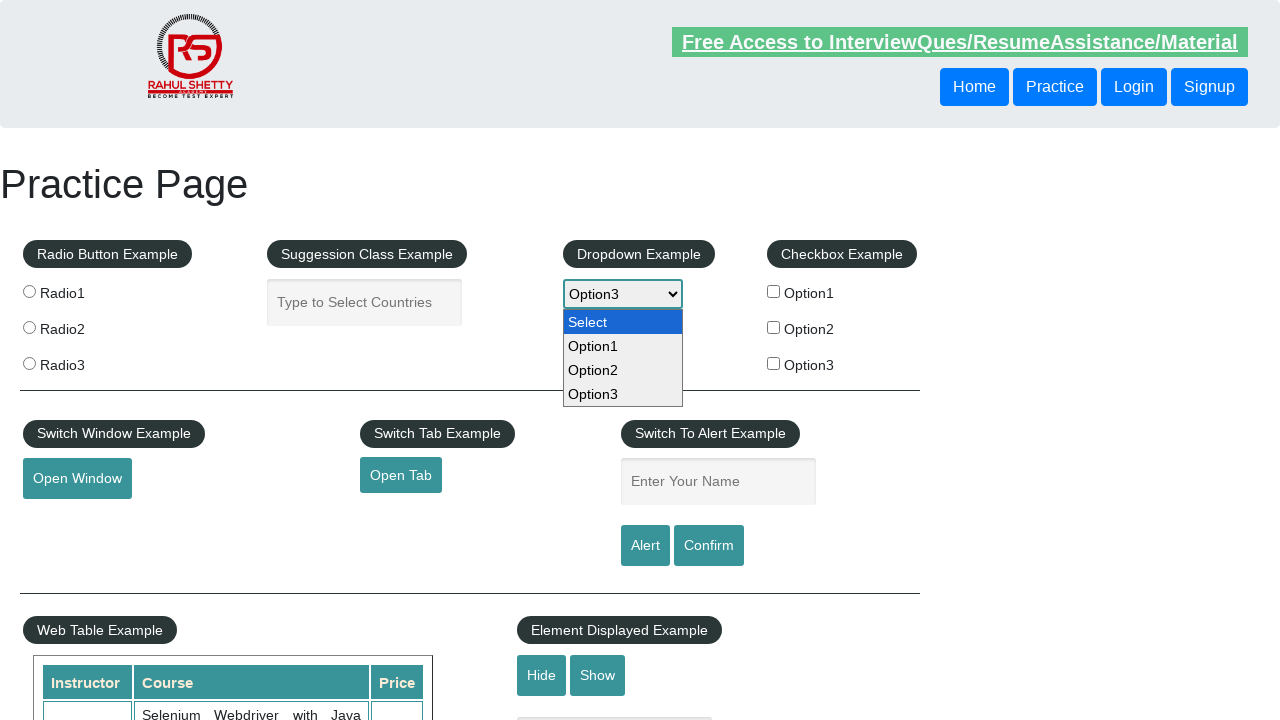

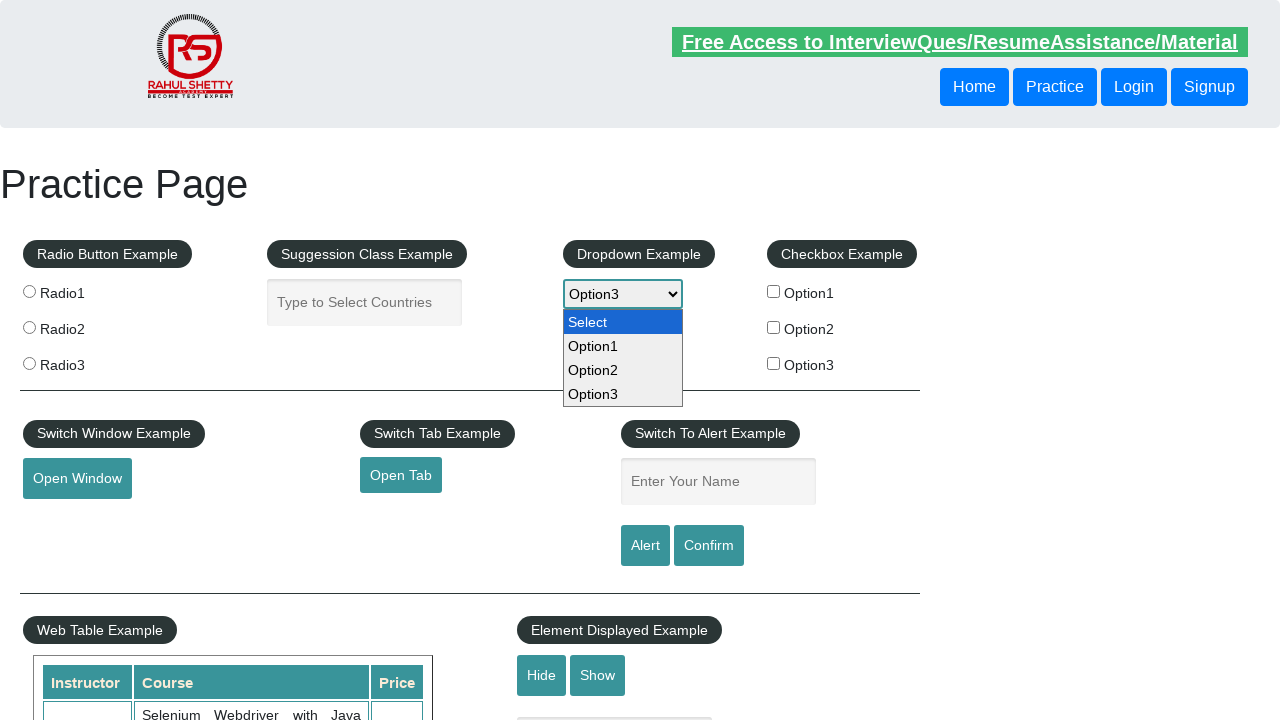